Tests that a saved change to an employee name persists after switching to another employee

Starting URL: https://devmountain-qa.github.io/employee-manager/1.2_Version/index.html

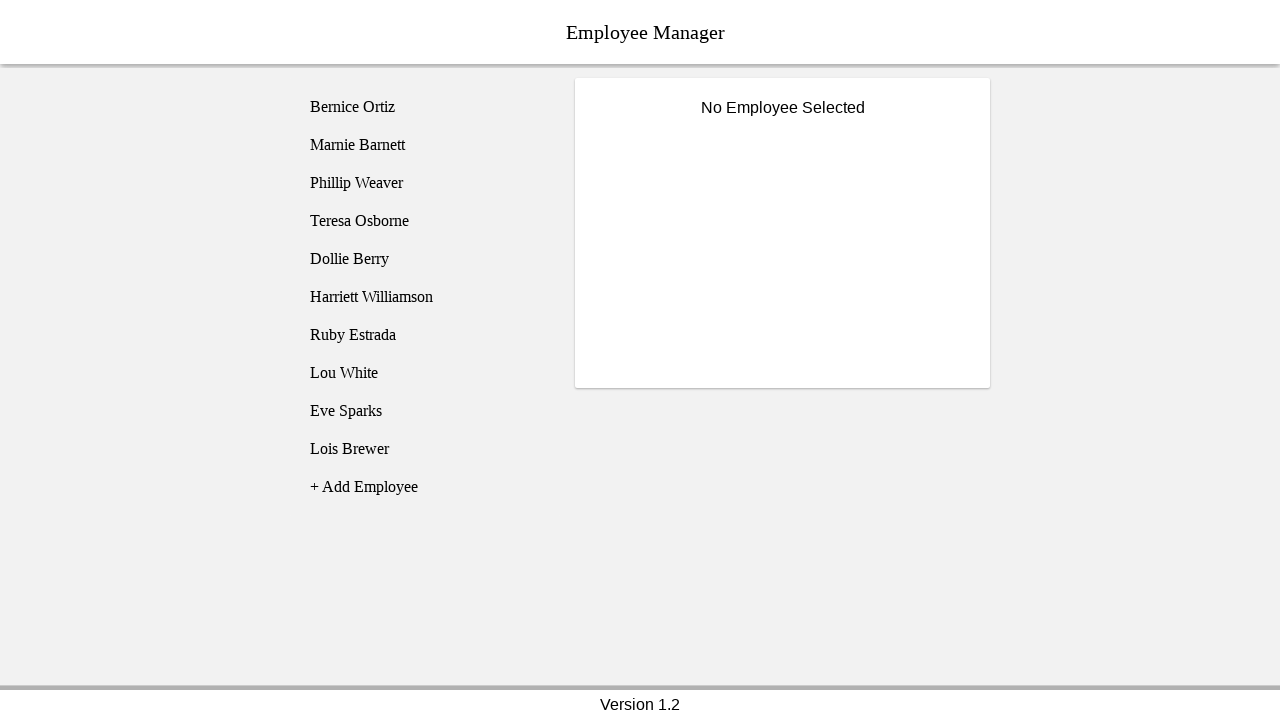

Clicked on Bernice Ortiz employee at (425, 107) on [name='employee1']
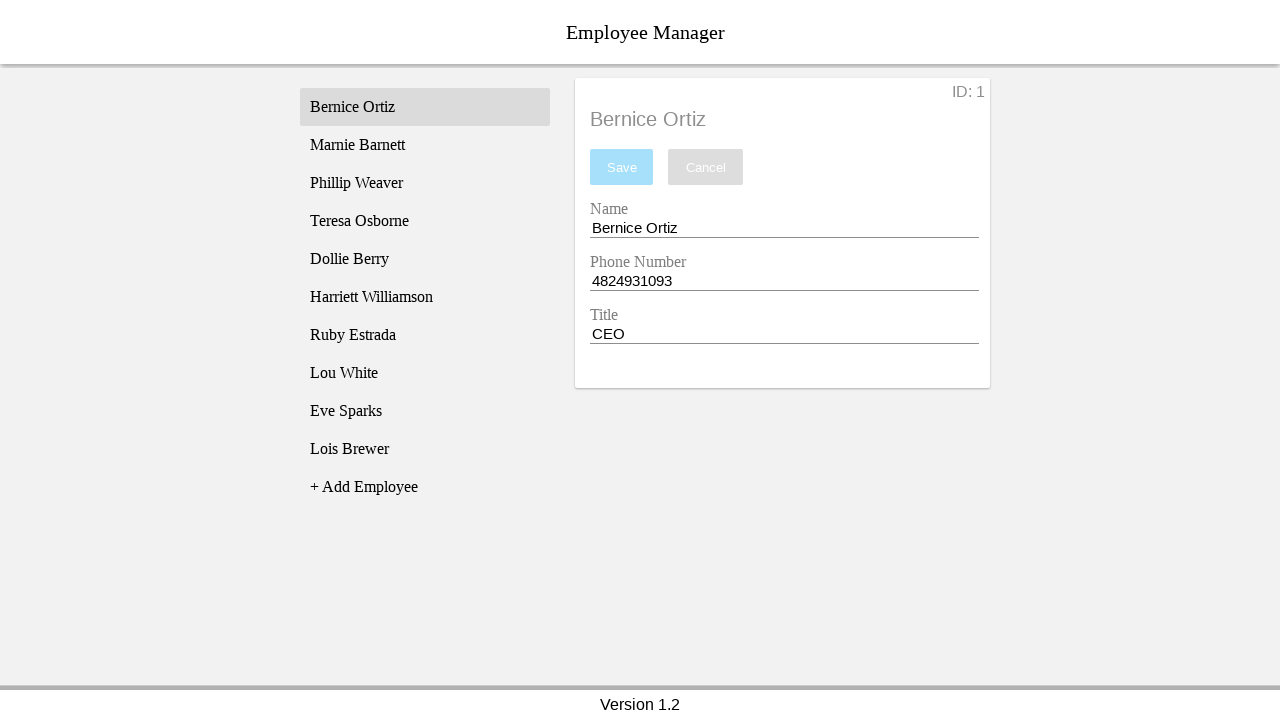

Name input field became visible
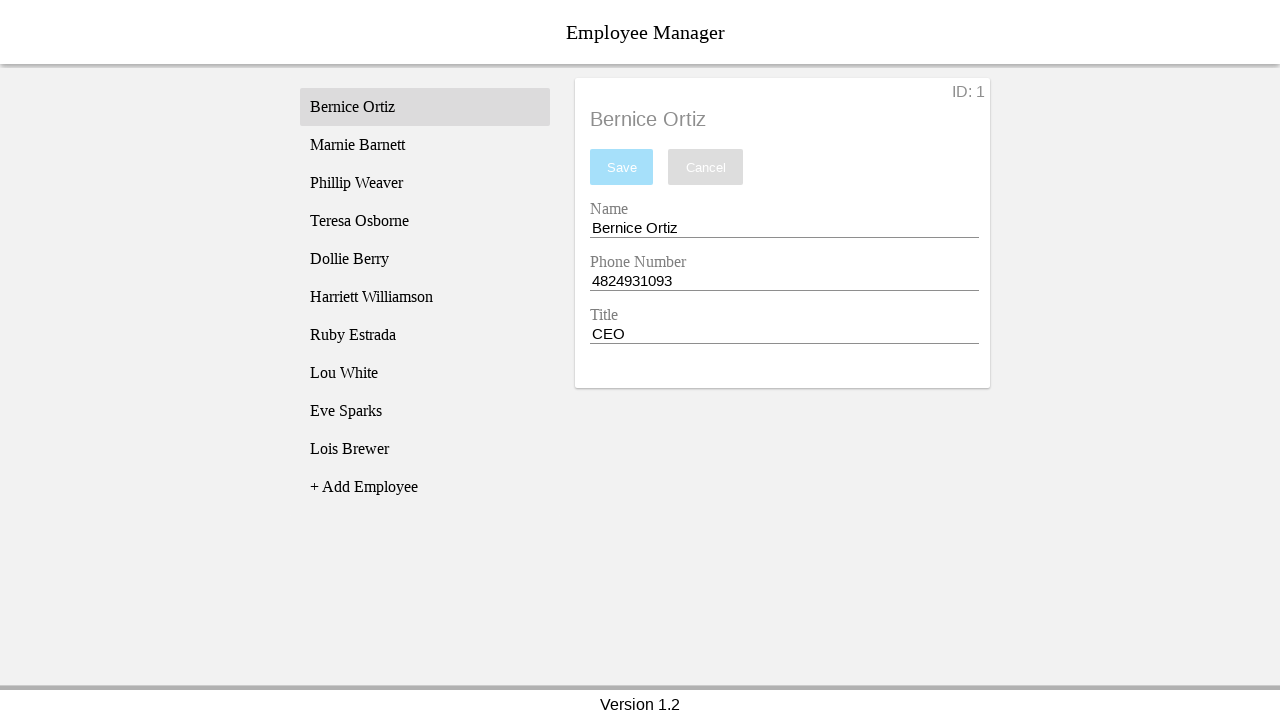

Filled name field with 'Test Name' on [name='nameEntry']
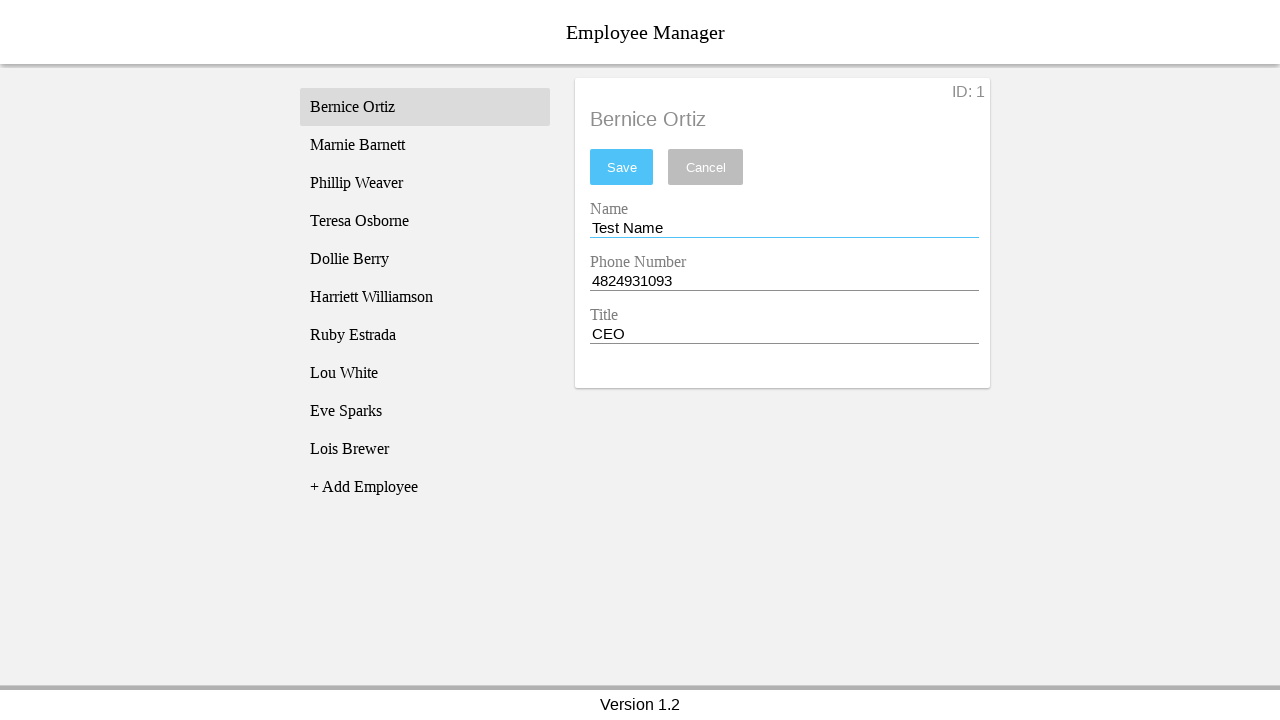

Clicked save button to save the name change at (622, 167) on #saveBtn
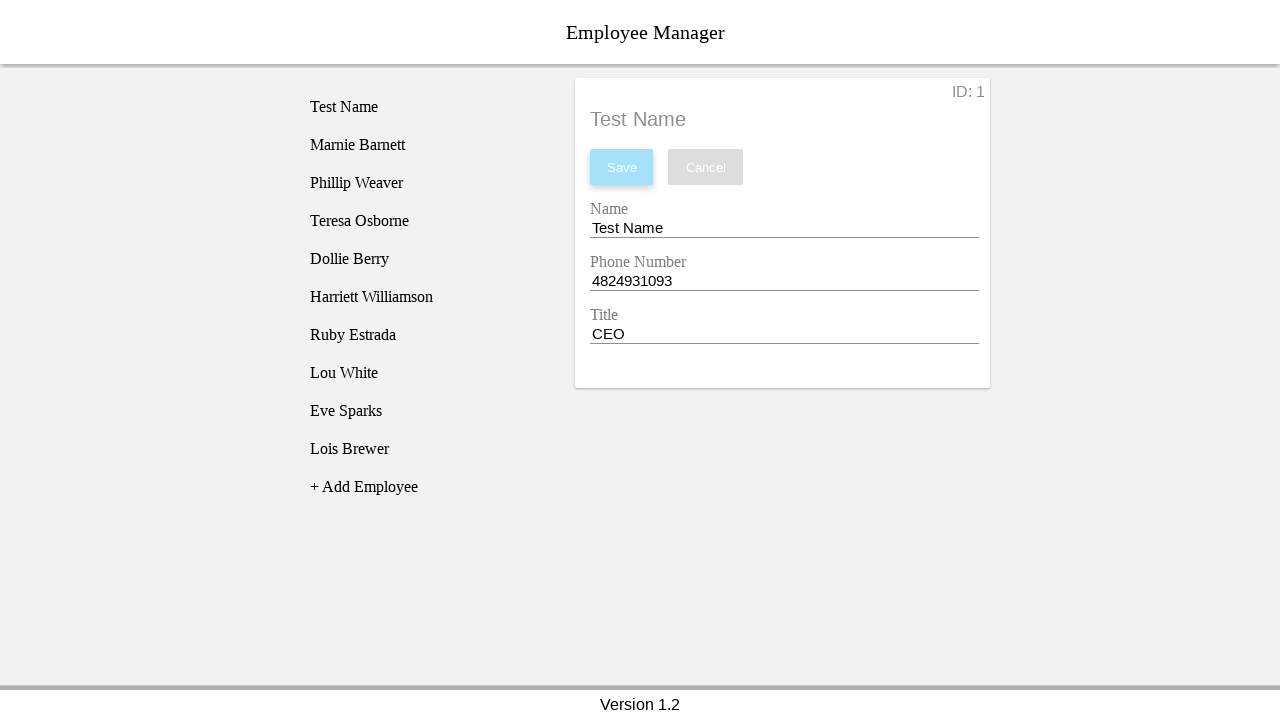

Clicked on Phillip Weaver employee to switch employees at (425, 183) on [name='employee3']
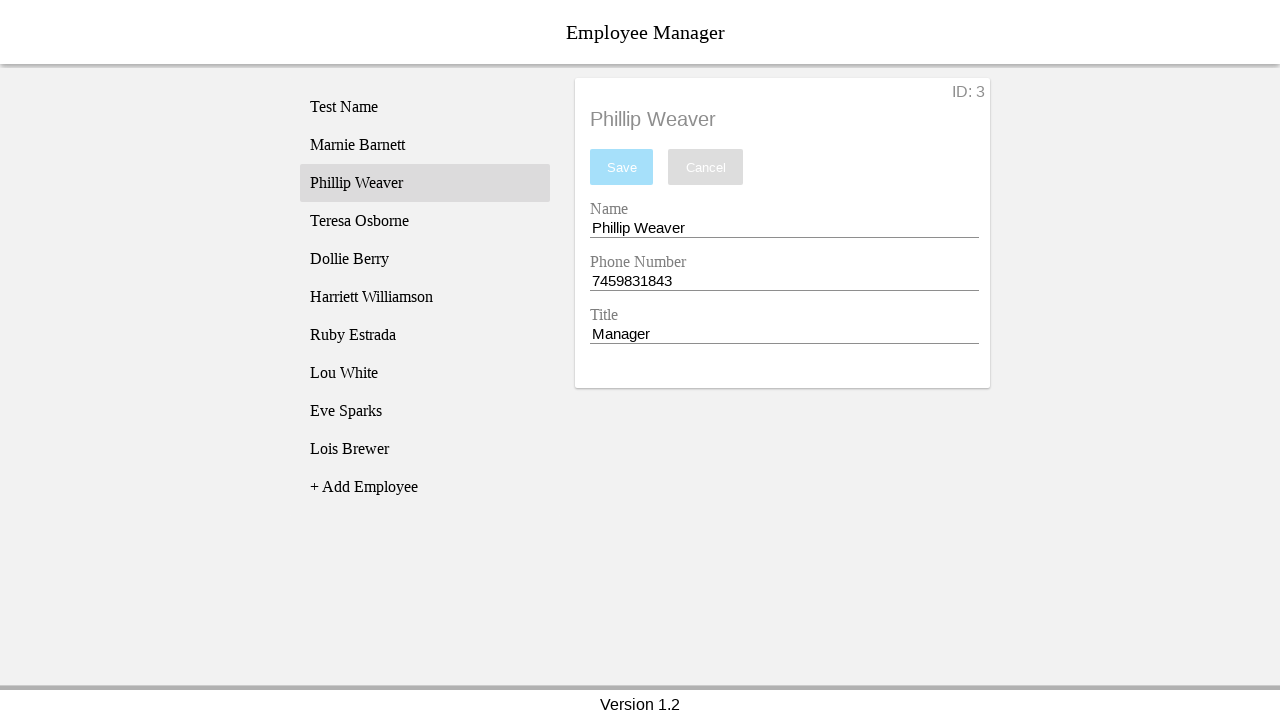

Phillip Weaver employee entry was selected
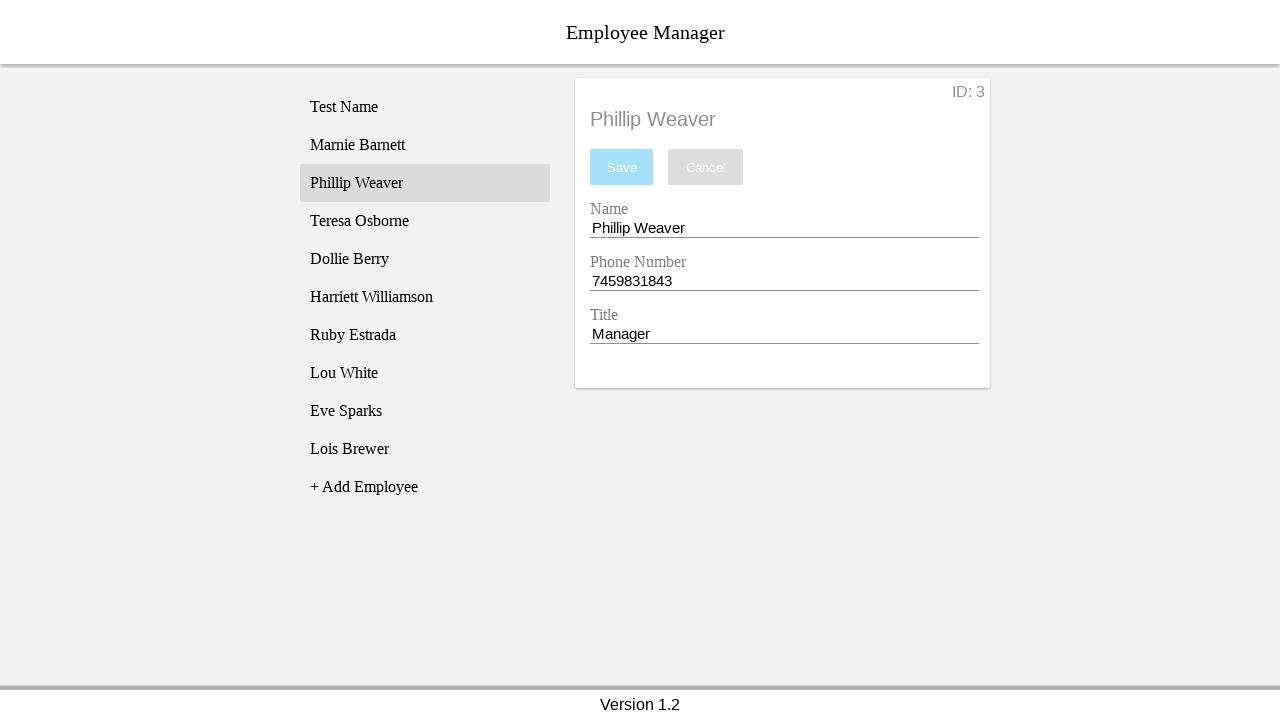

Clicked employee title to return to Bernice Ortiz and verify name change persisted at (788, 120) on #employeeTitle
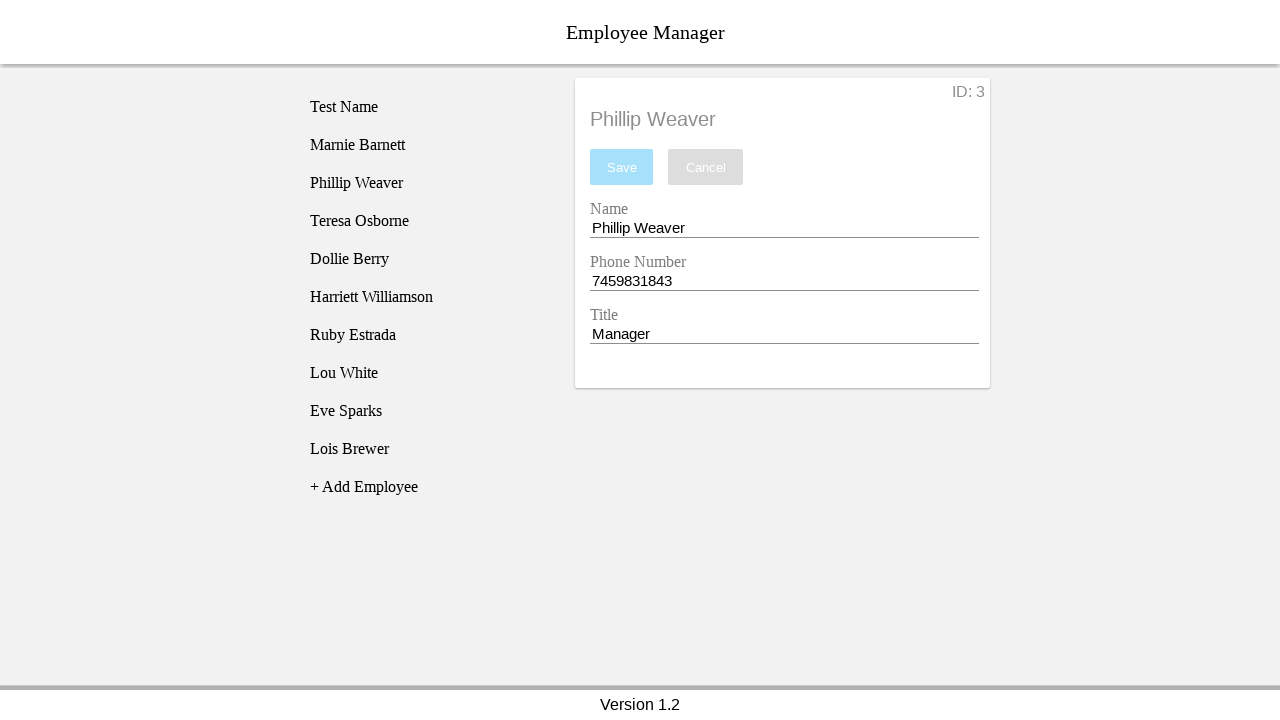

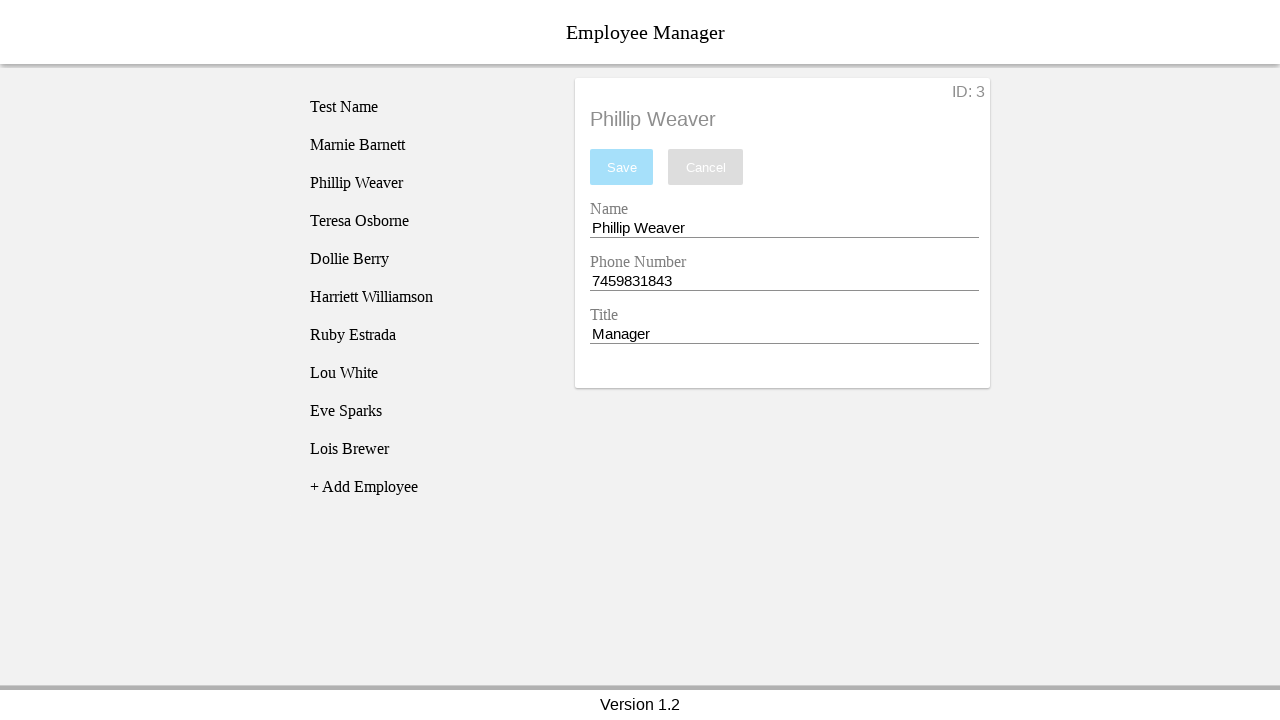